Tests checkbox functionality by clicking on the first checkbox option

Starting URL: https://rahulshettyacademy.com/AutomationPractice/

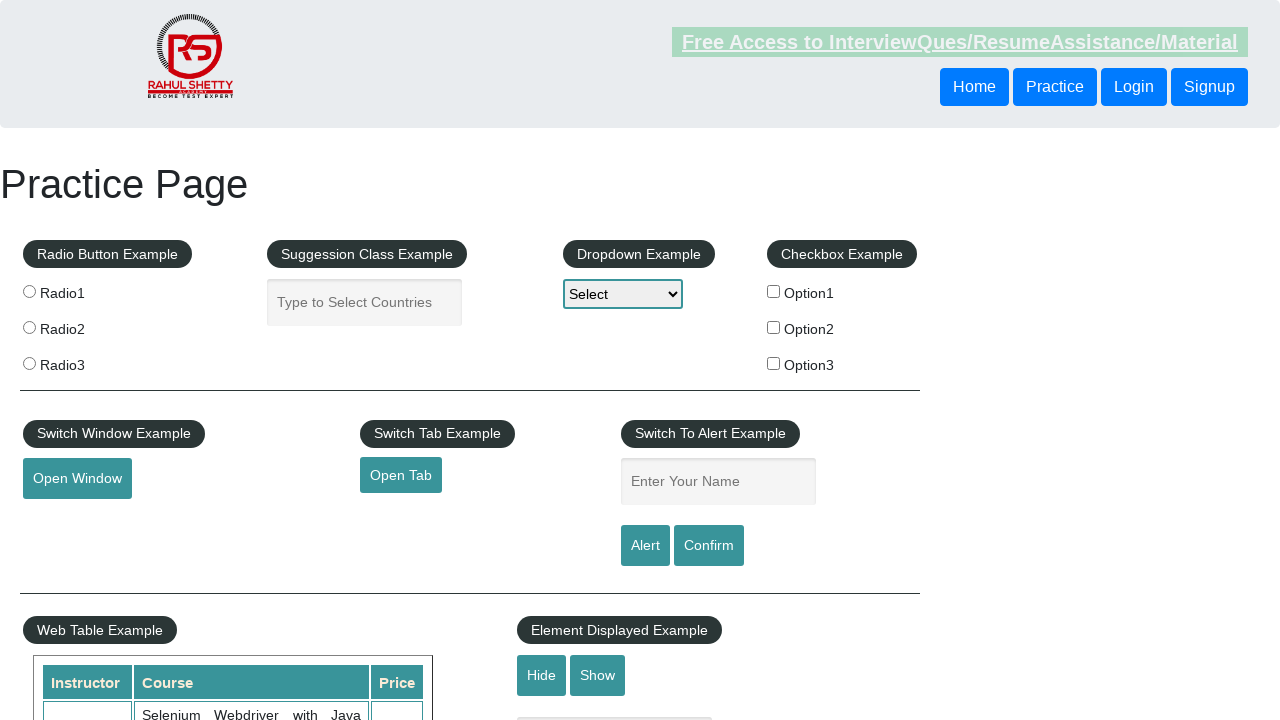

Clicked the first checkbox option (checkBoxOption1) at (774, 291) on input#checkBoxOption1
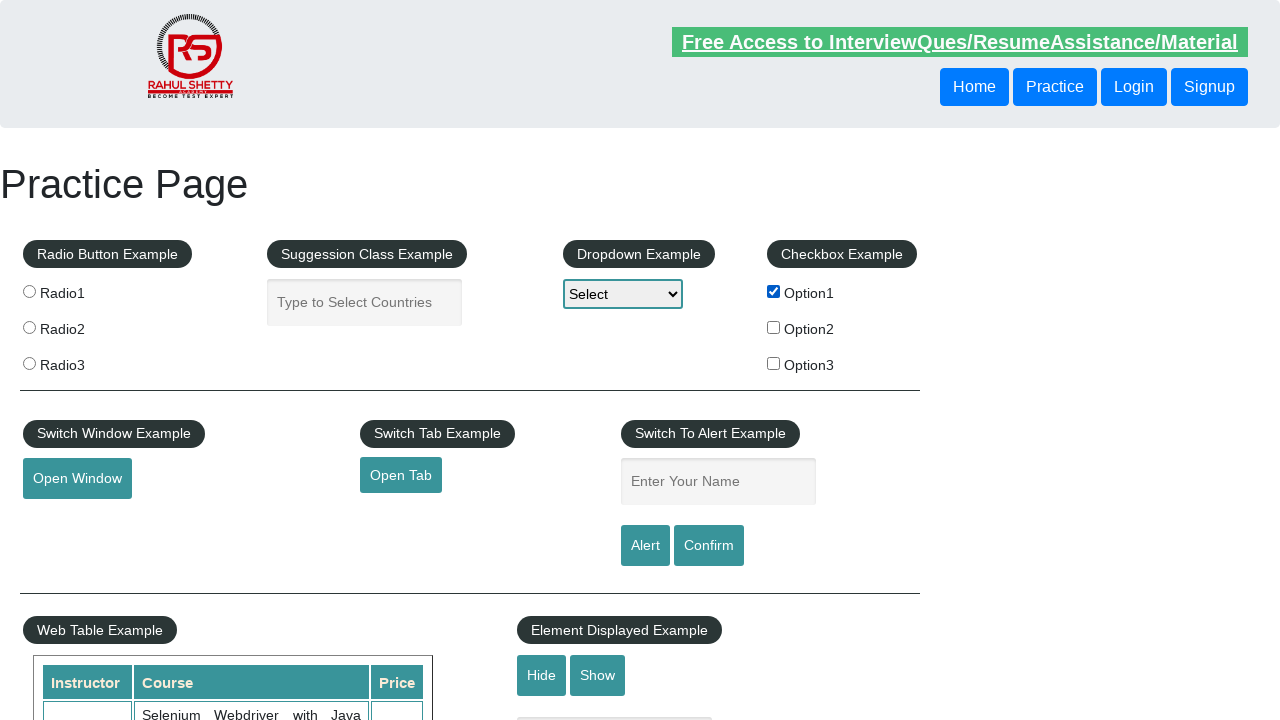

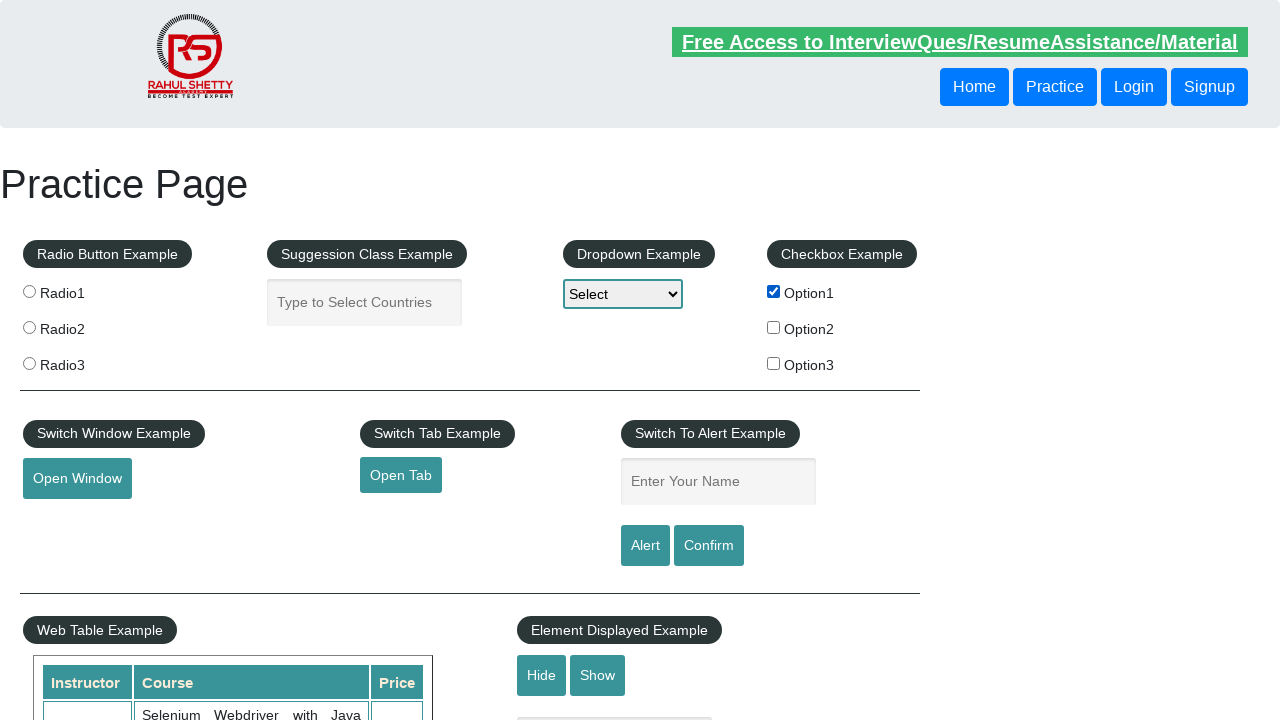